Tests that Clear completed button is hidden when no completed items exist

Starting URL: https://demo.playwright.dev/todomvc

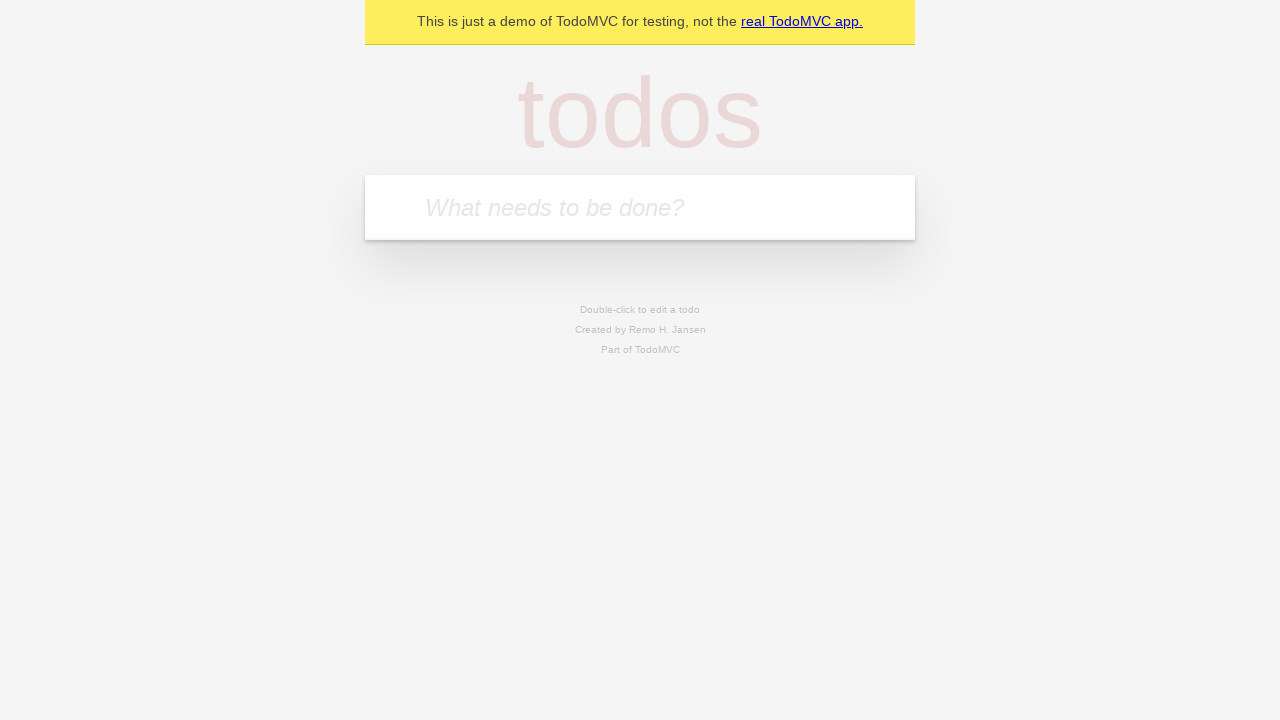

Filled todo input with 'buy some cheese' on internal:attr=[placeholder="What needs to be done?"i]
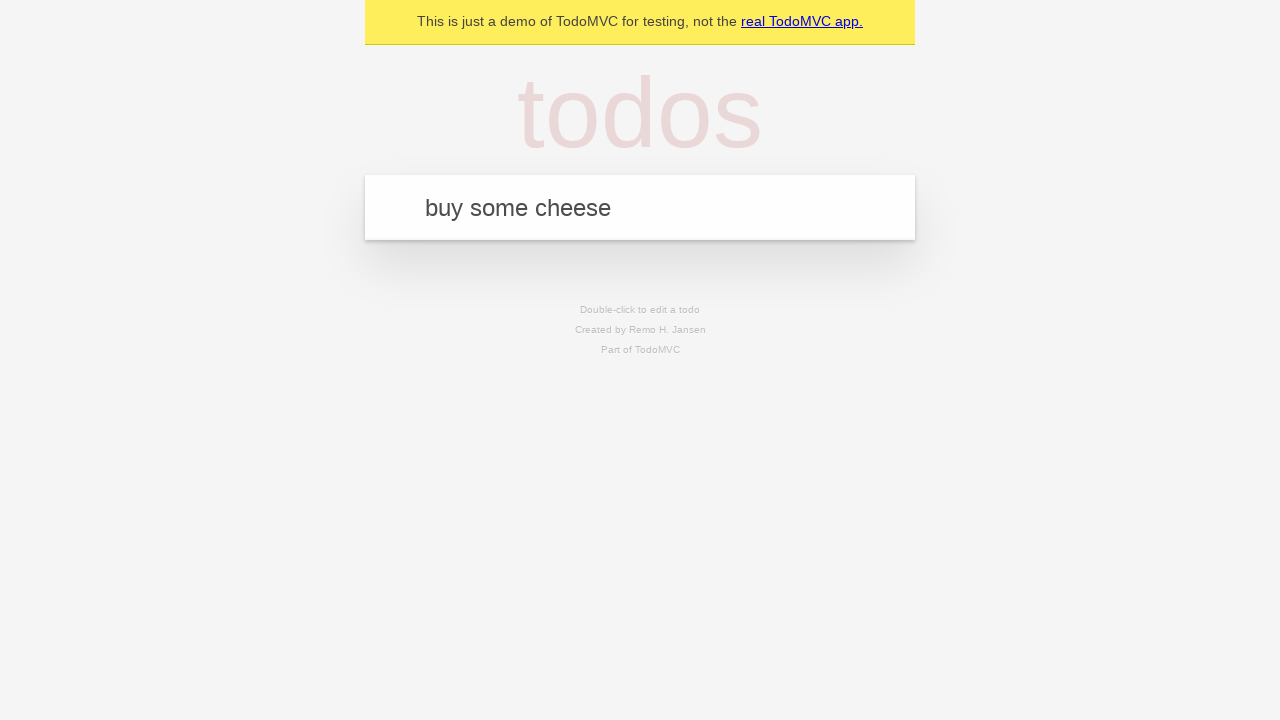

Pressed Enter to add first todo on internal:attr=[placeholder="What needs to be done?"i]
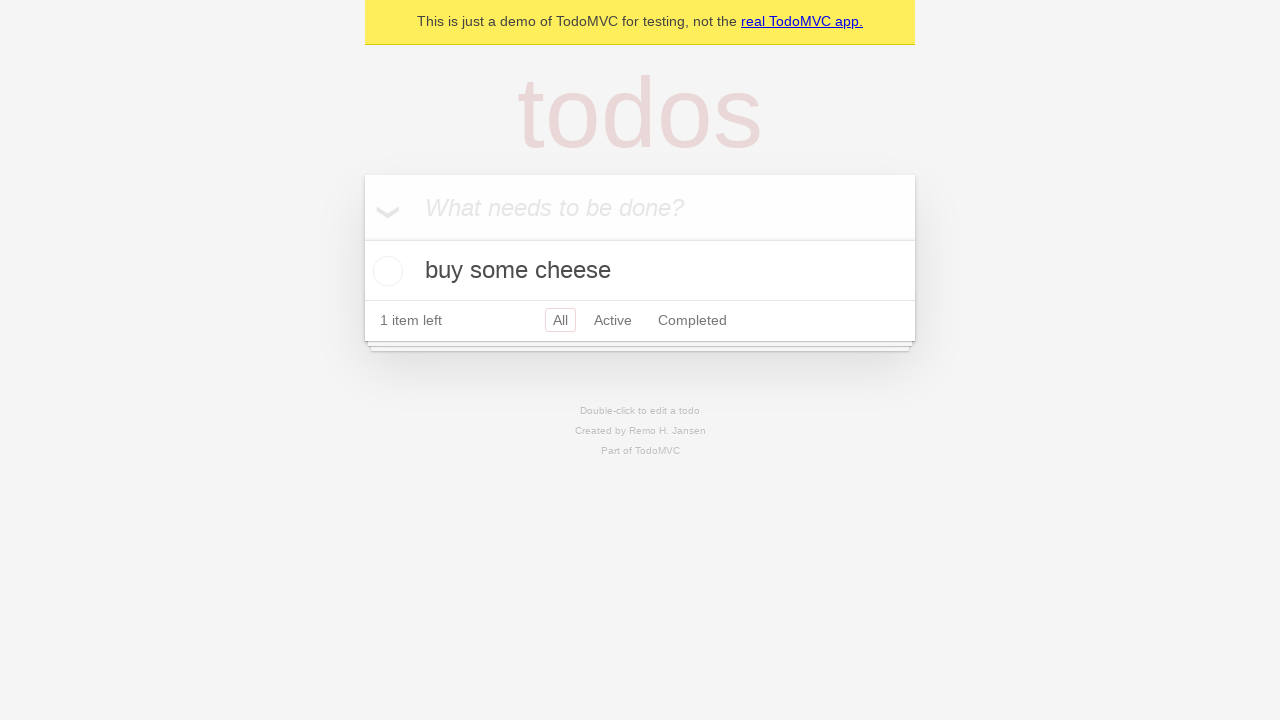

Filled todo input with 'feed the cat' on internal:attr=[placeholder="What needs to be done?"i]
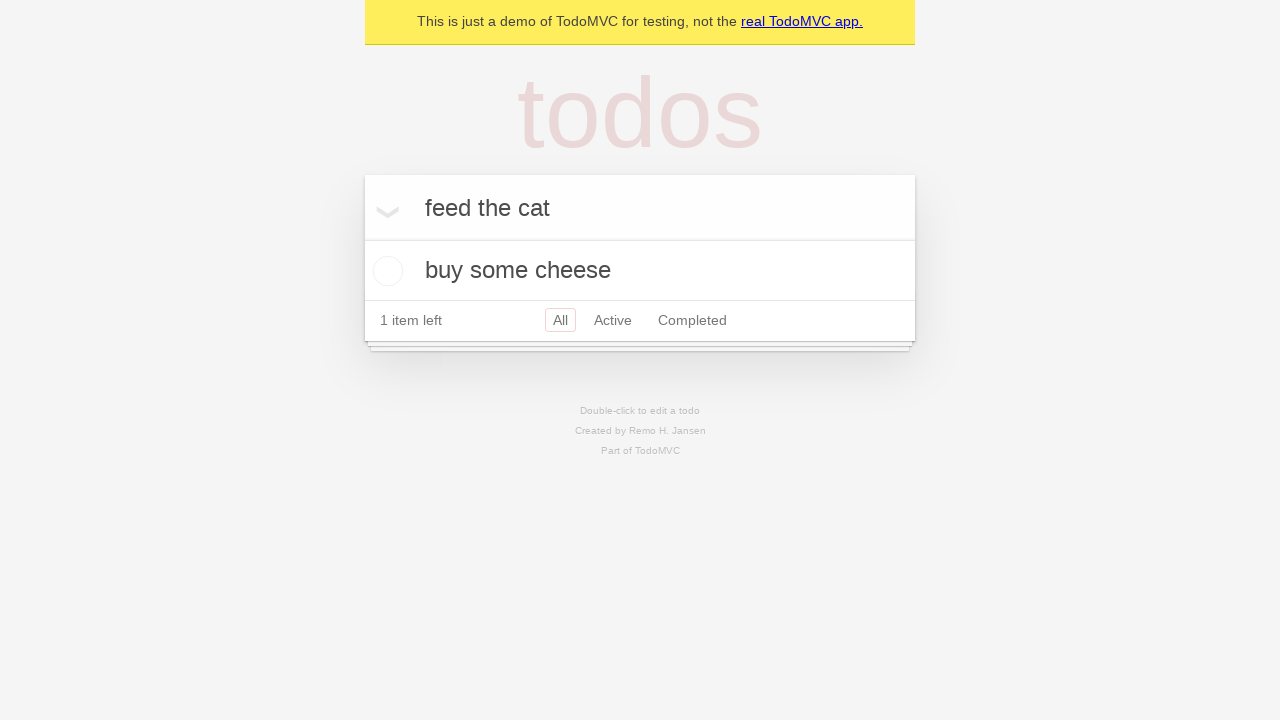

Pressed Enter to add second todo on internal:attr=[placeholder="What needs to be done?"i]
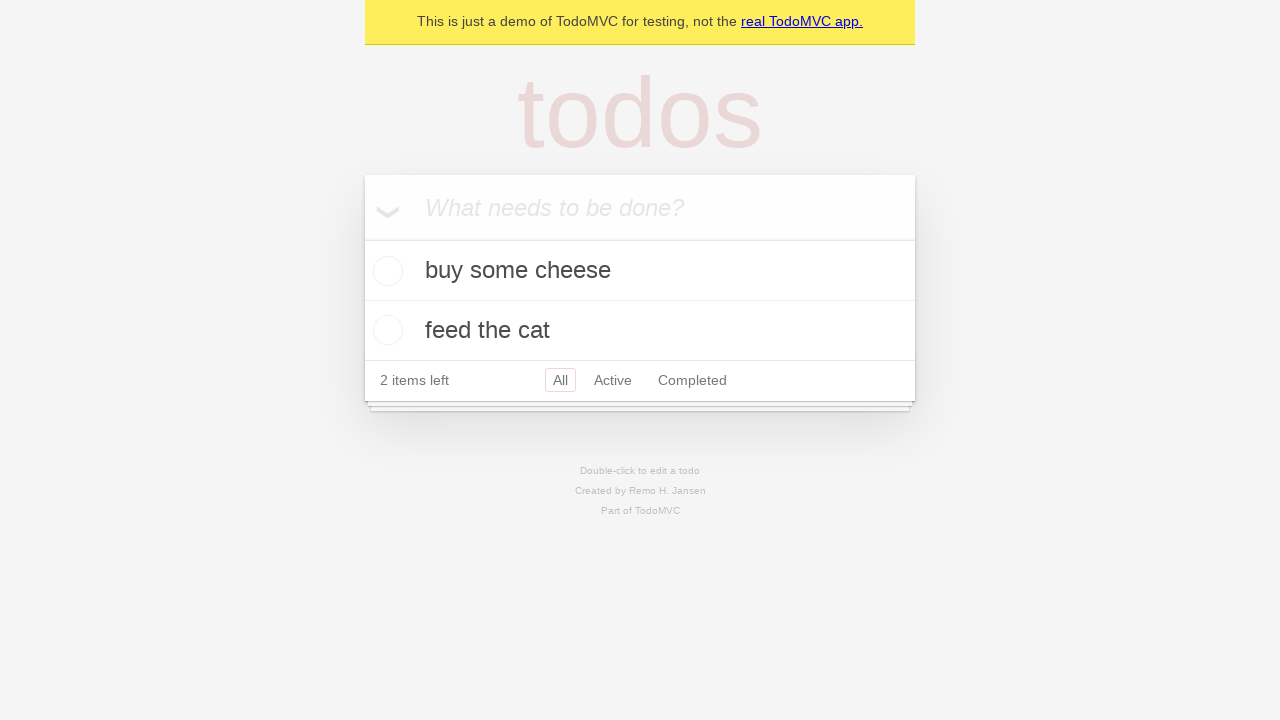

Filled todo input with 'book a doctors appointment' on internal:attr=[placeholder="What needs to be done?"i]
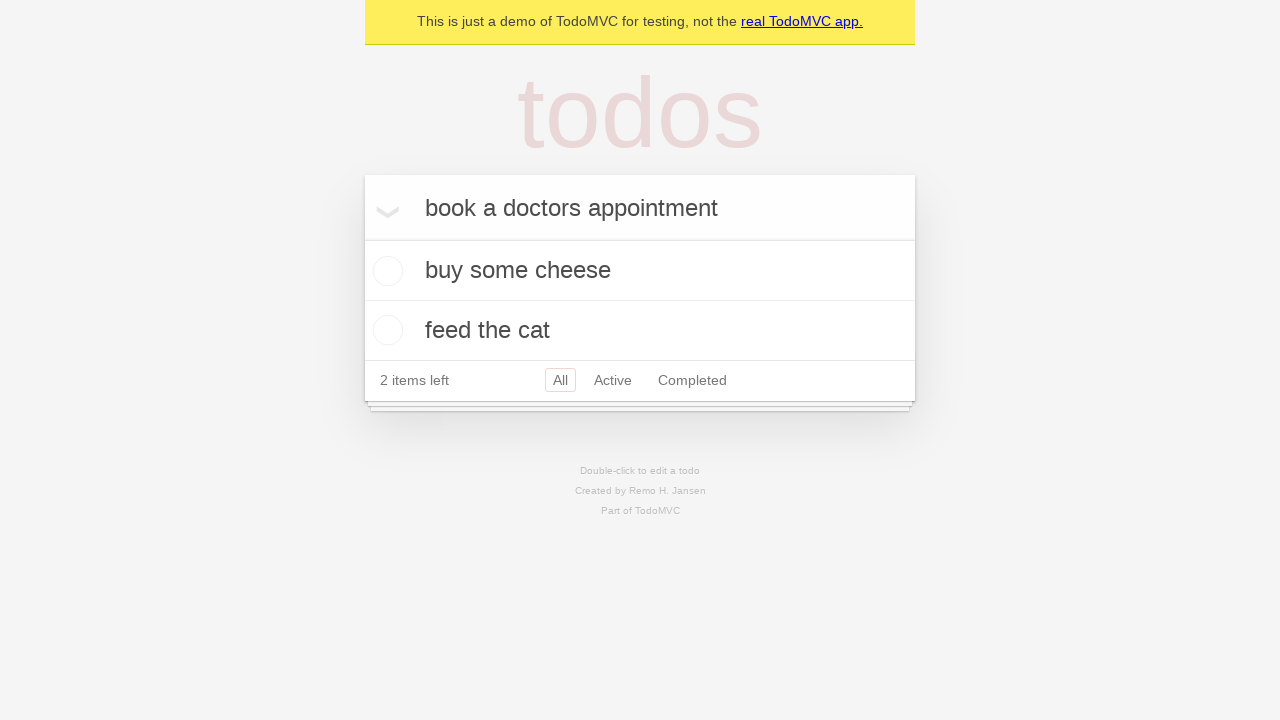

Pressed Enter to add third todo on internal:attr=[placeholder="What needs to be done?"i]
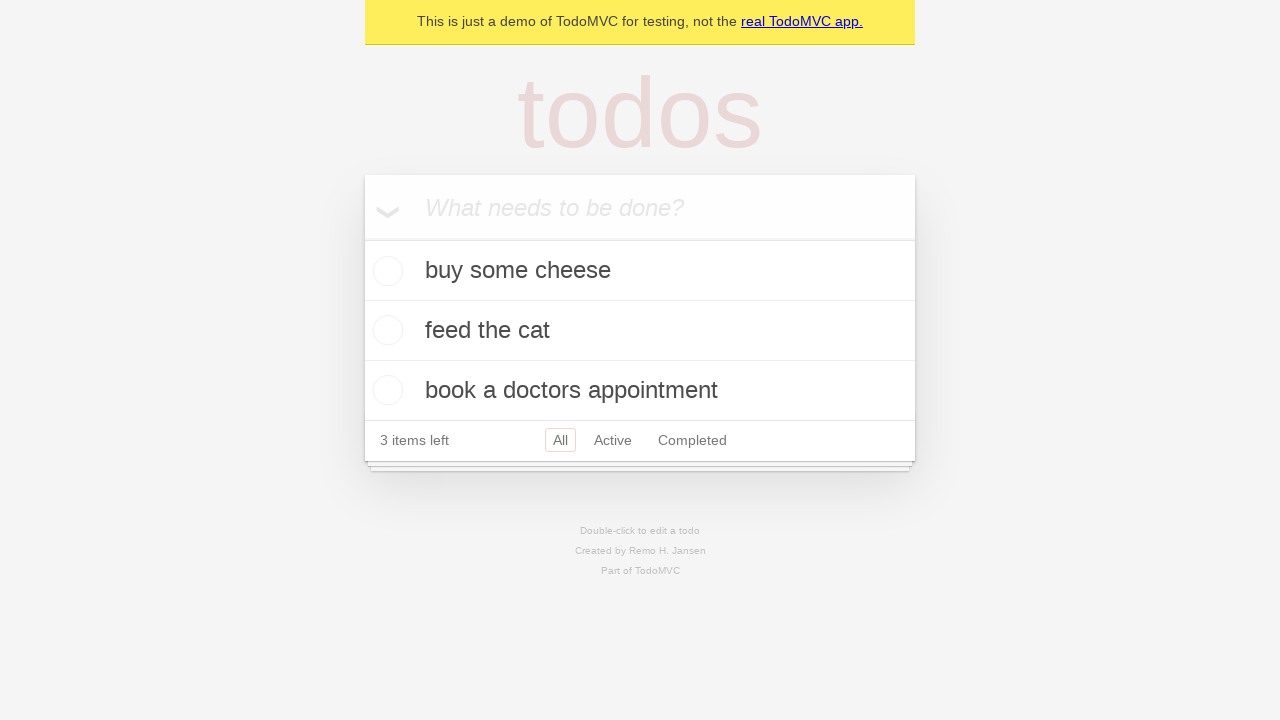

Waited for todo items to load
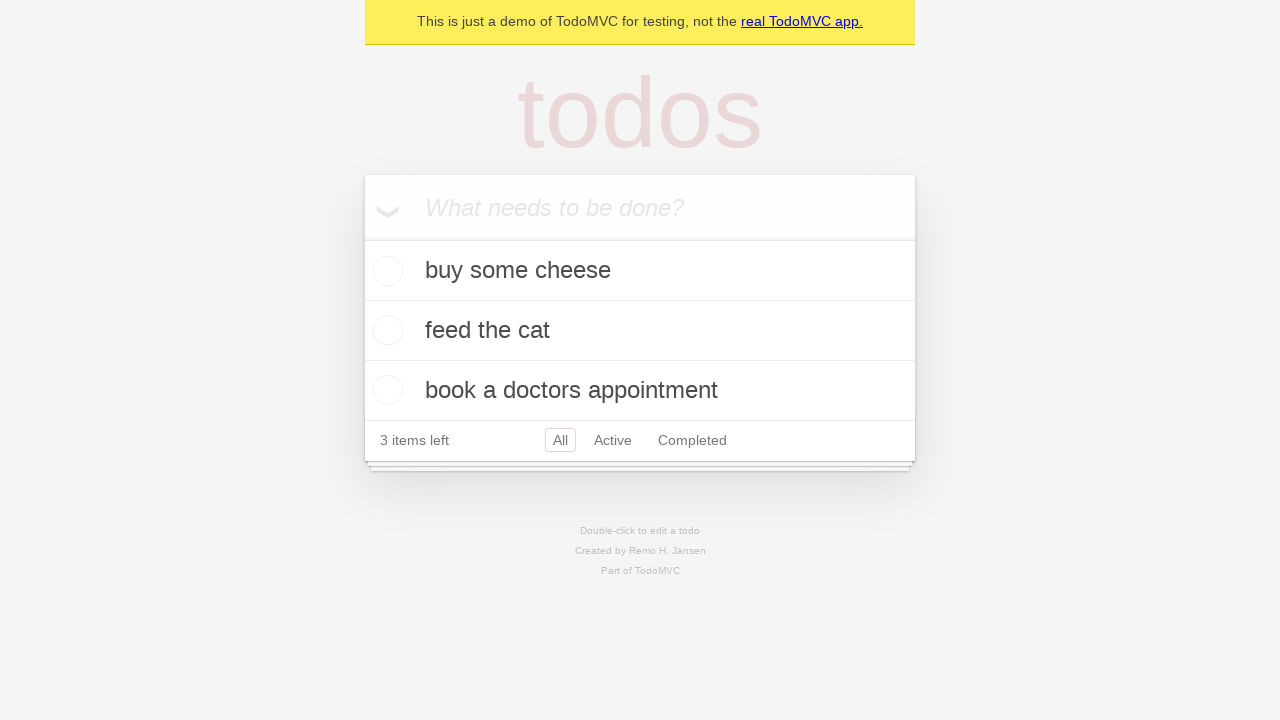

Checked the first todo item as completed at (385, 271) on .todo-list li .toggle >> nth=0
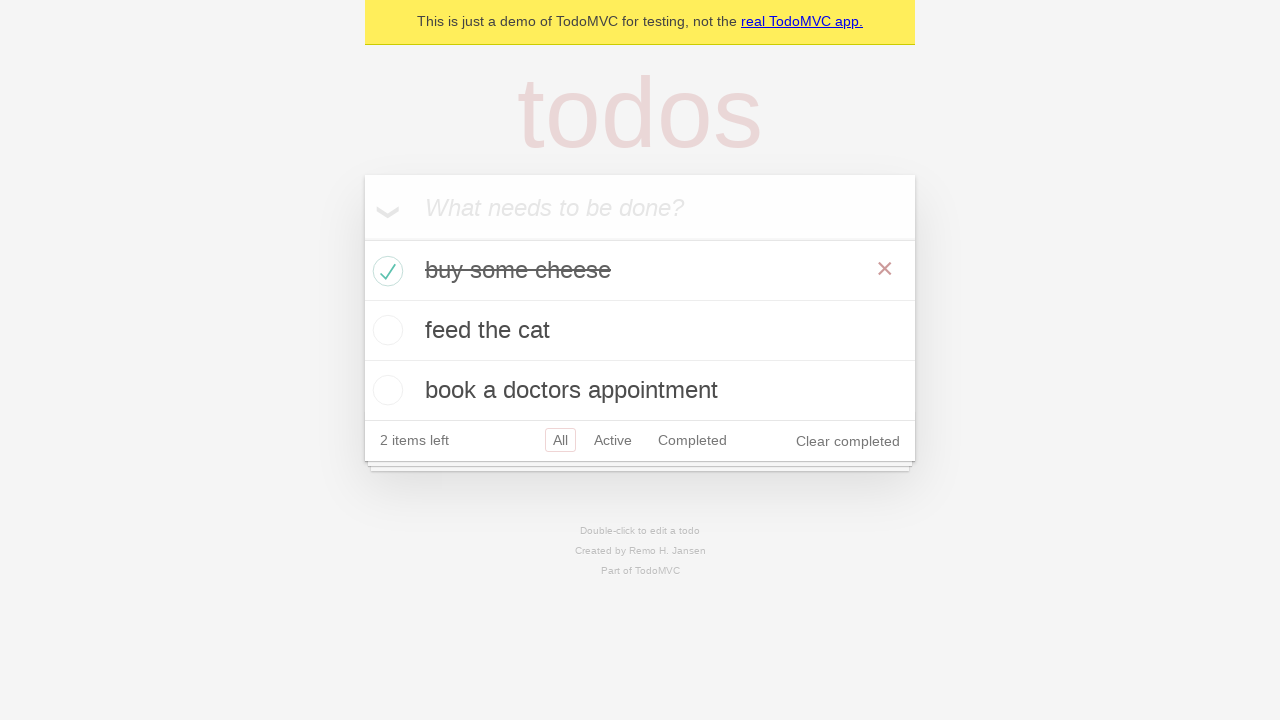

Clicked 'Clear completed' button to remove completed todo at (848, 441) on internal:role=button[name="Clear completed"i]
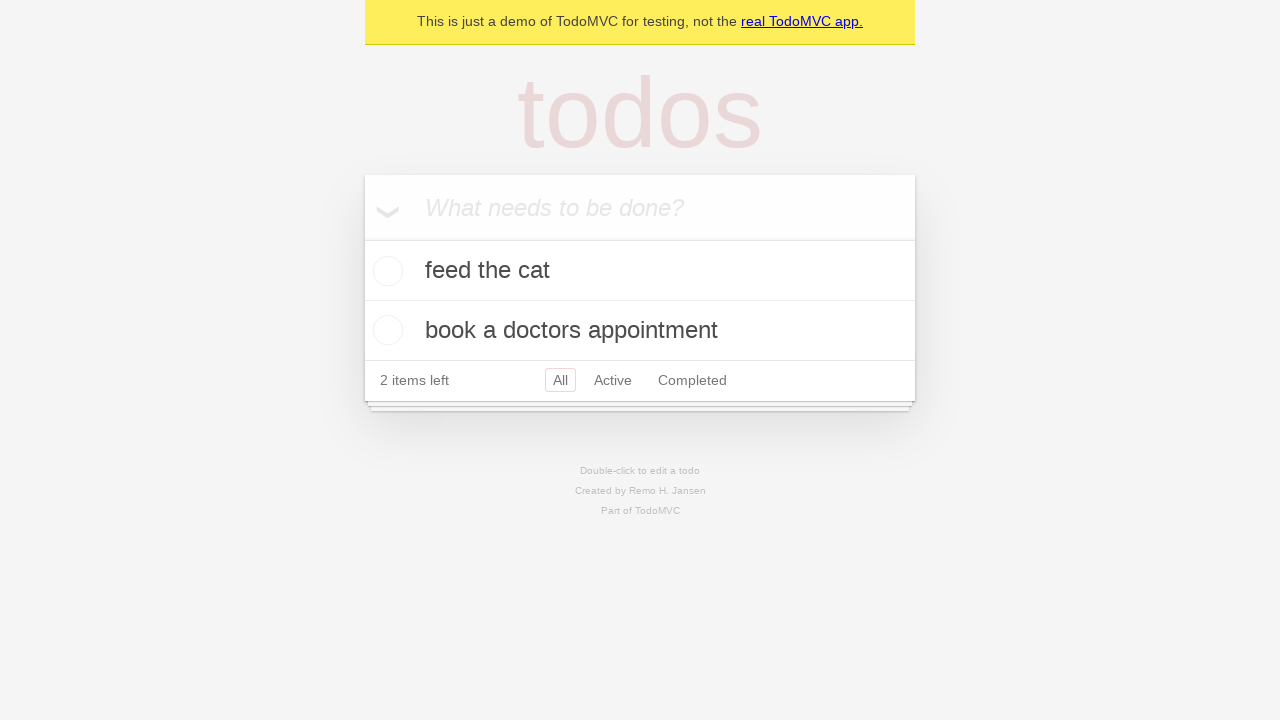

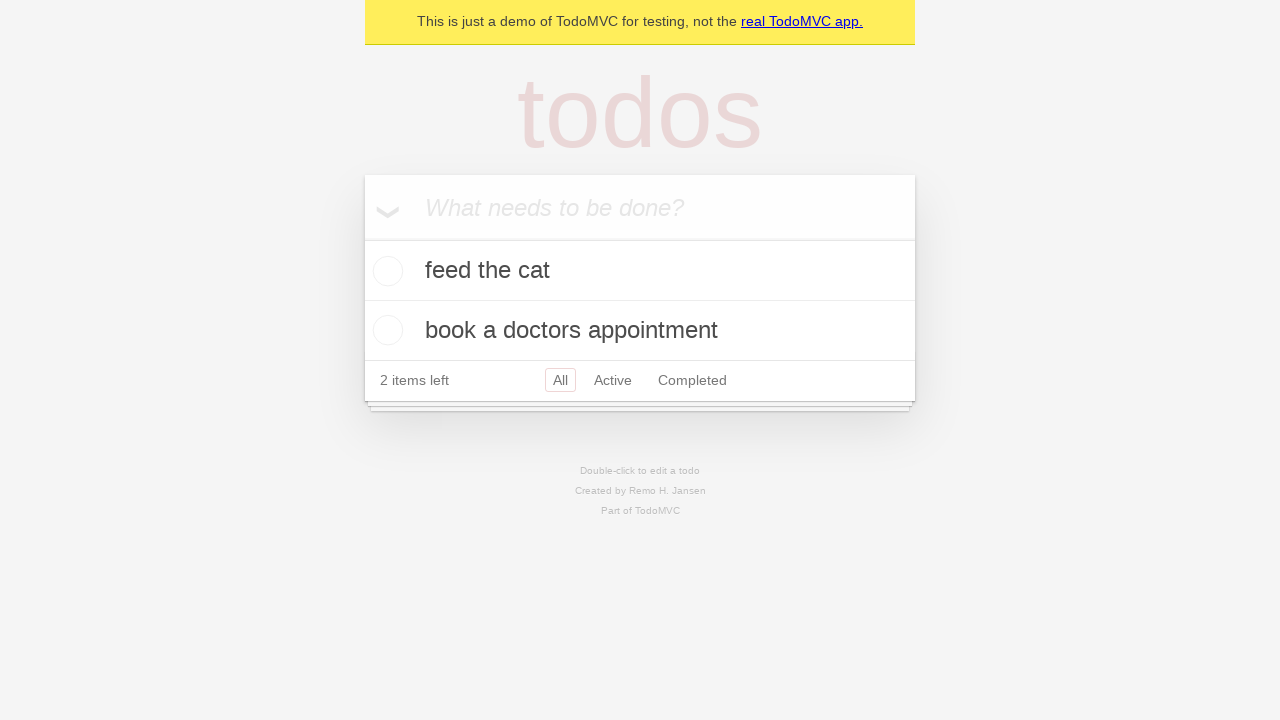